Tests menu hover functionality by hovering over nested menu items (Main Item 2 → SUB SUB LIST → Sub Sub Item 1) and clicking on the final sub-item to verify the menu interaction works correctly.

Starting URL: https://demoqa.com/menu

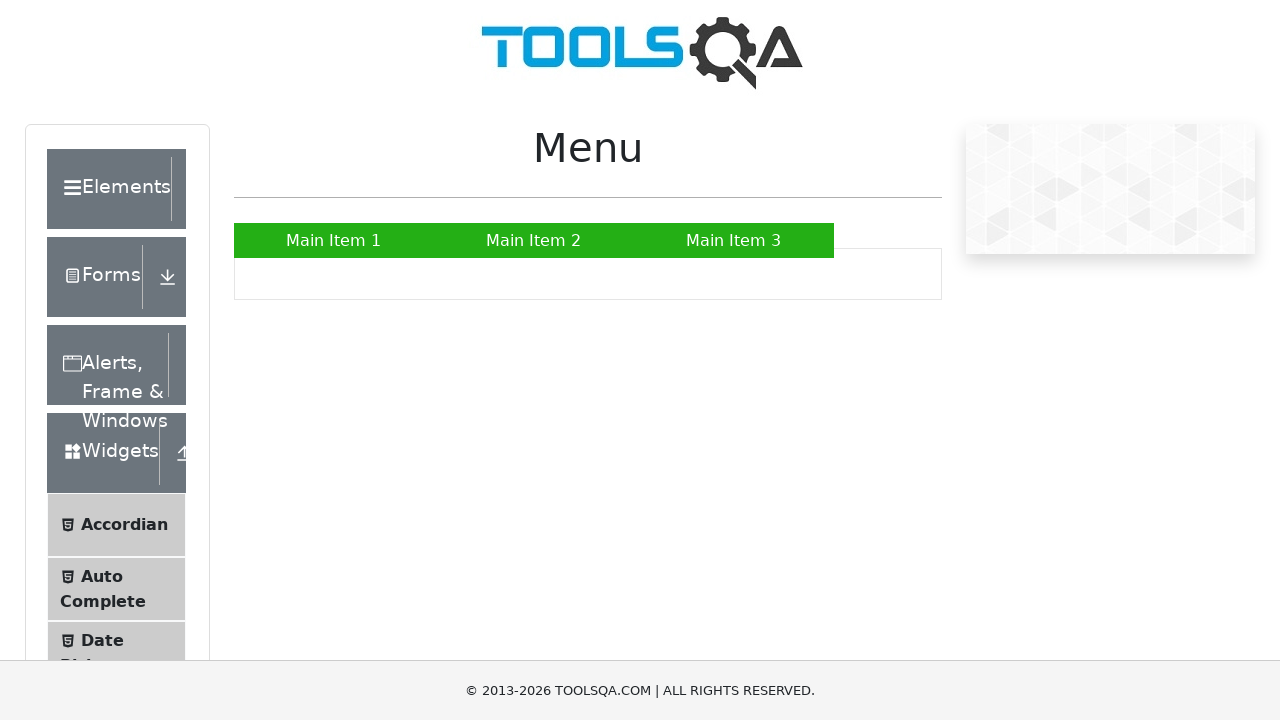

Main Item 2 element is visible and ready
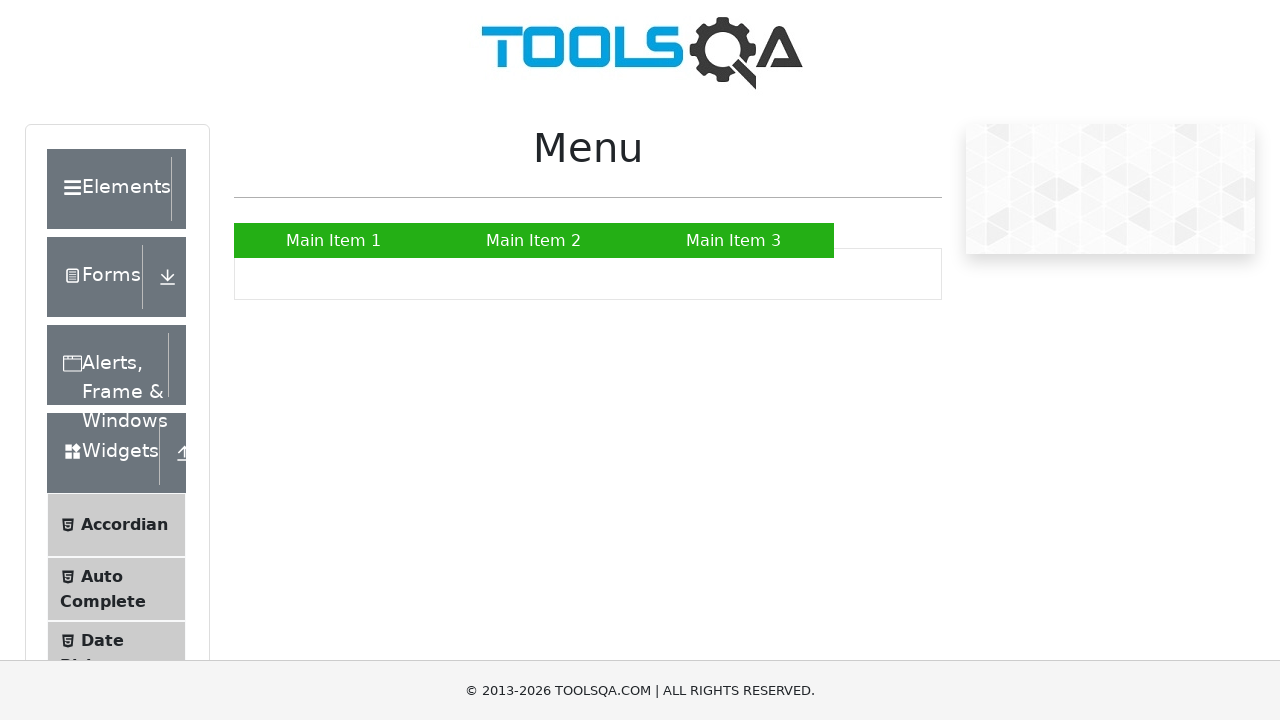

Hovered over Main Item 2 to reveal submenu at (534, 240) on xpath=//a[text()='Main Item 2']
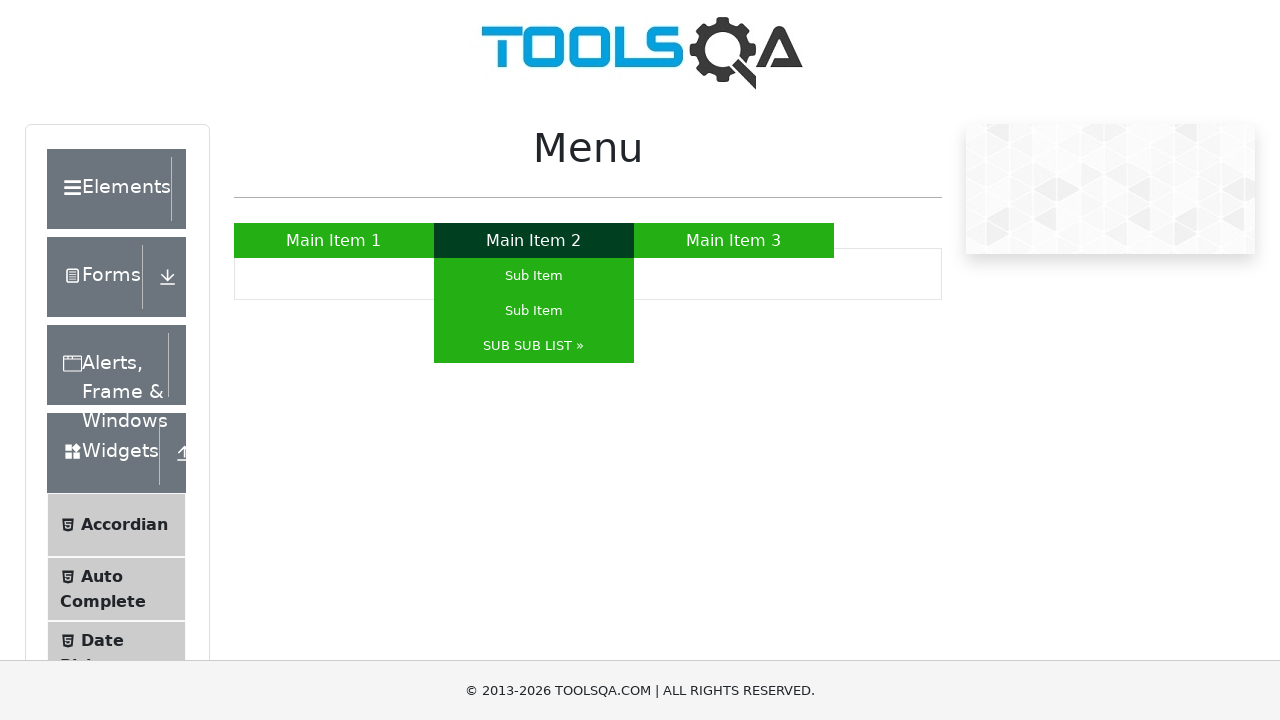

Hovered over SUB SUB LIST to reveal nested sub-items at (534, 346) on xpath=//a[contains(text(),'SUB SUB LIST')]
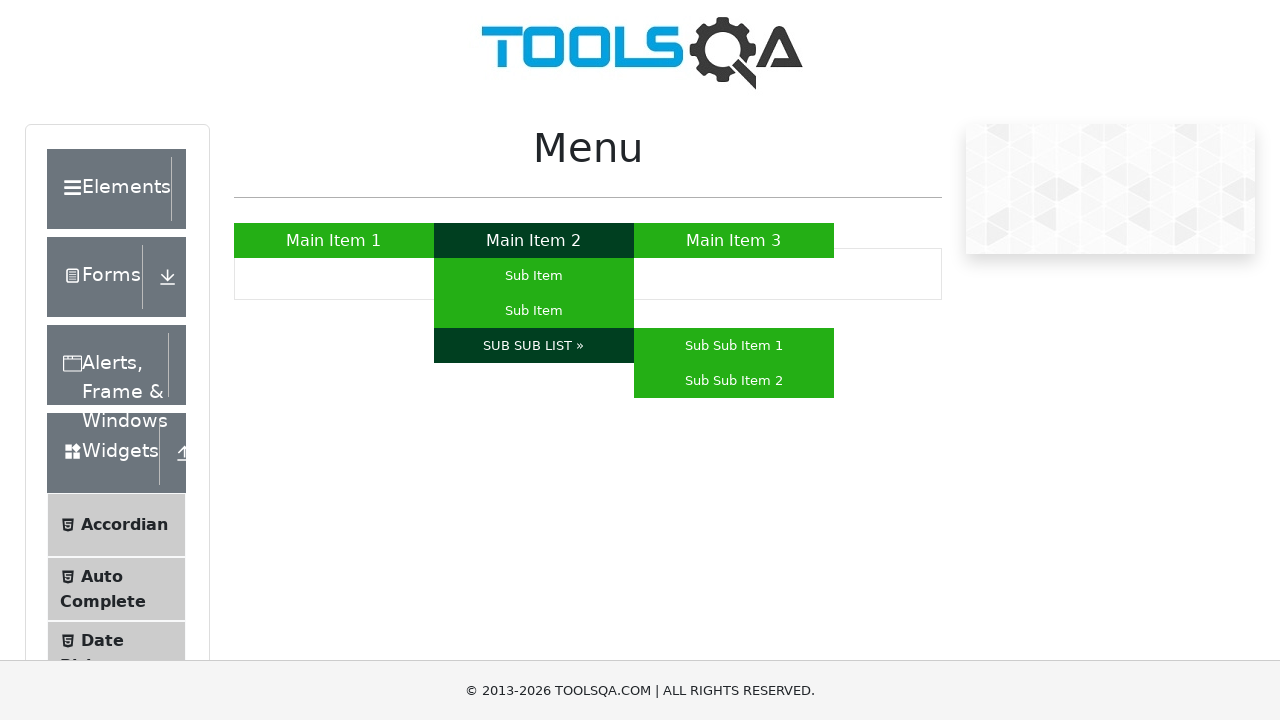

Hovered over Sub Sub Item 1 at (734, 346) on xpath=//a[contains(text(),'Sub Sub Item 1')]
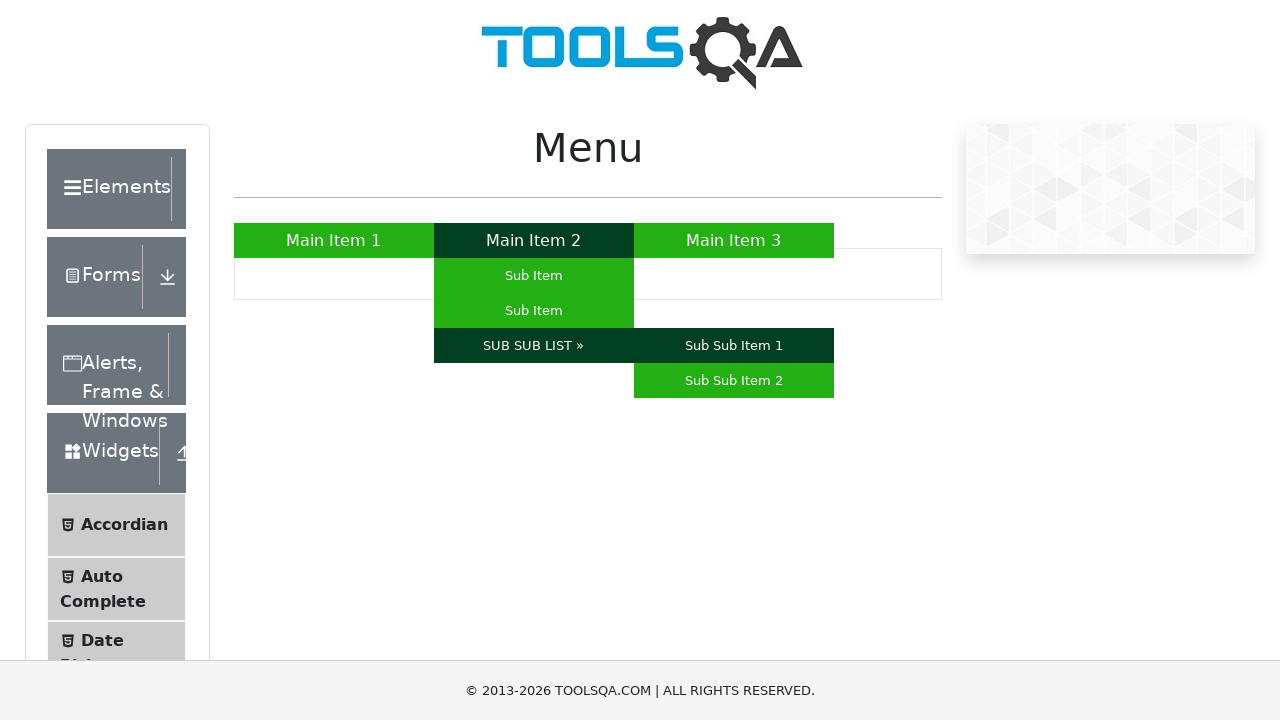

Clicked on Sub Sub Item 1 at (734, 346) on xpath=//a[contains(text(),'Sub Sub Item 1')]
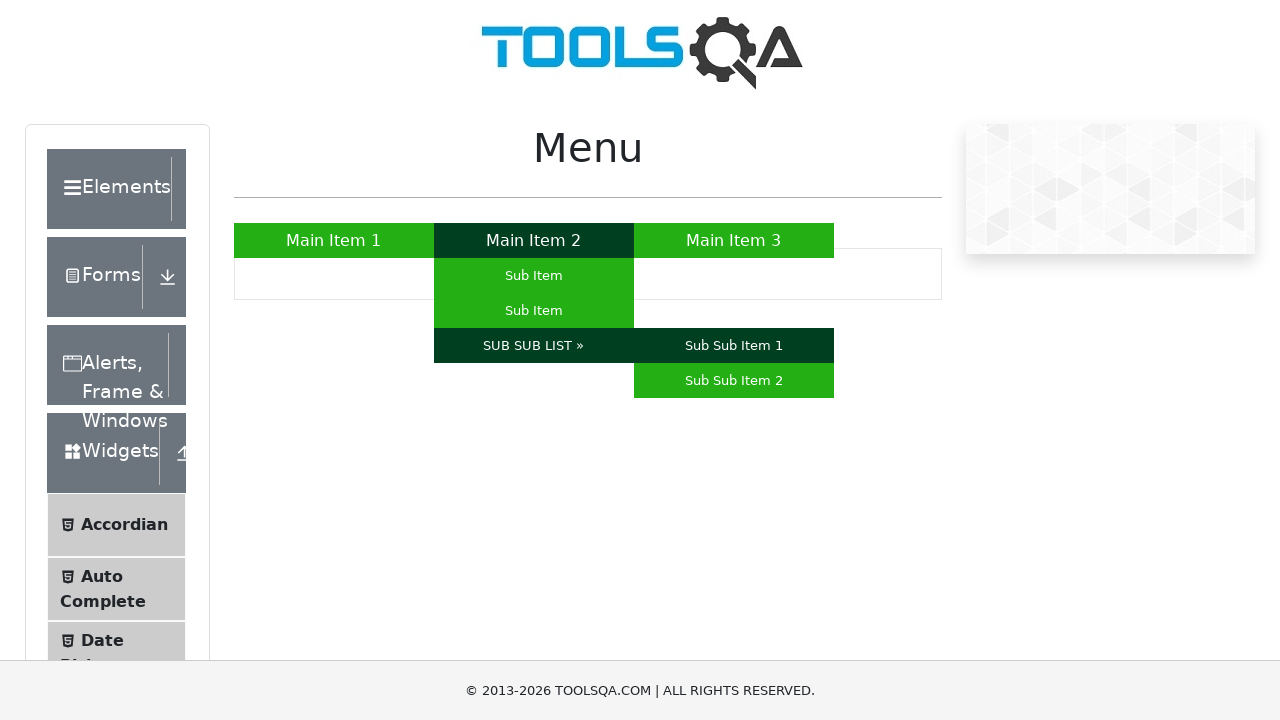

Verified that Sub Sub Item 1 text content is correct
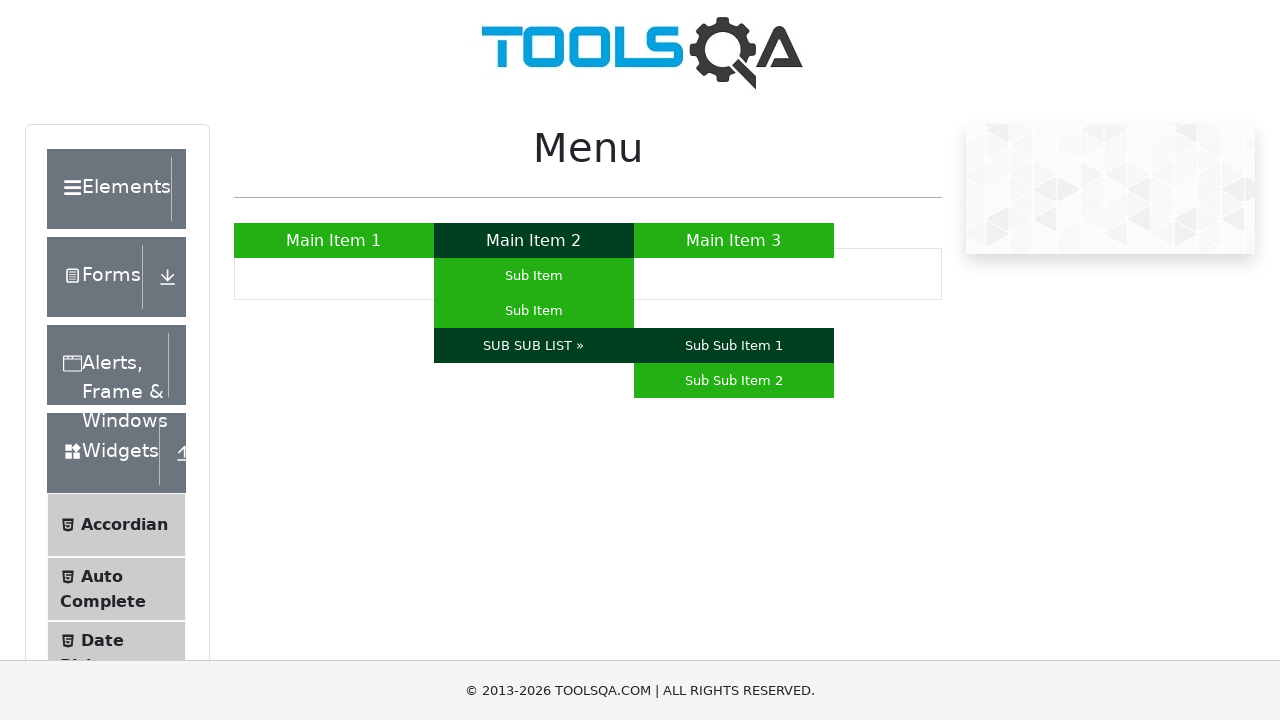

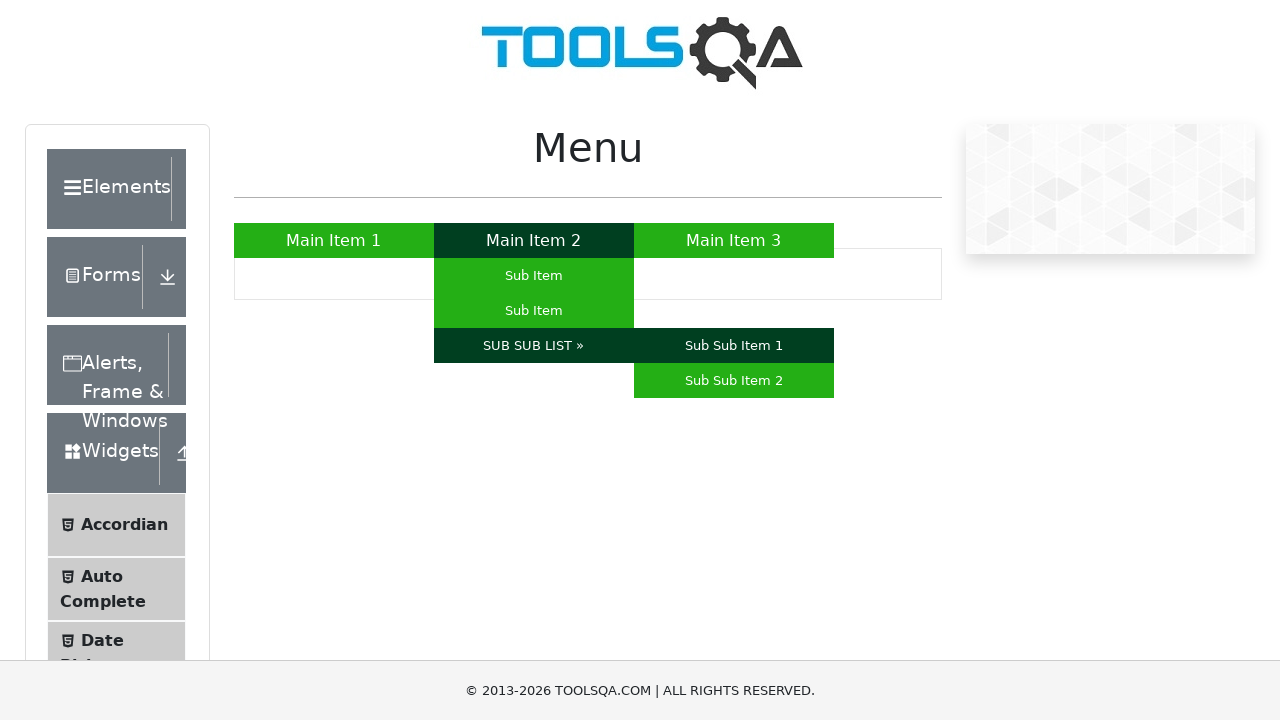